Verifies that the OrangeHRM login page loads correctly by checking the page title

Starting URL: https://opensource-demo.orangehrmlive.com/

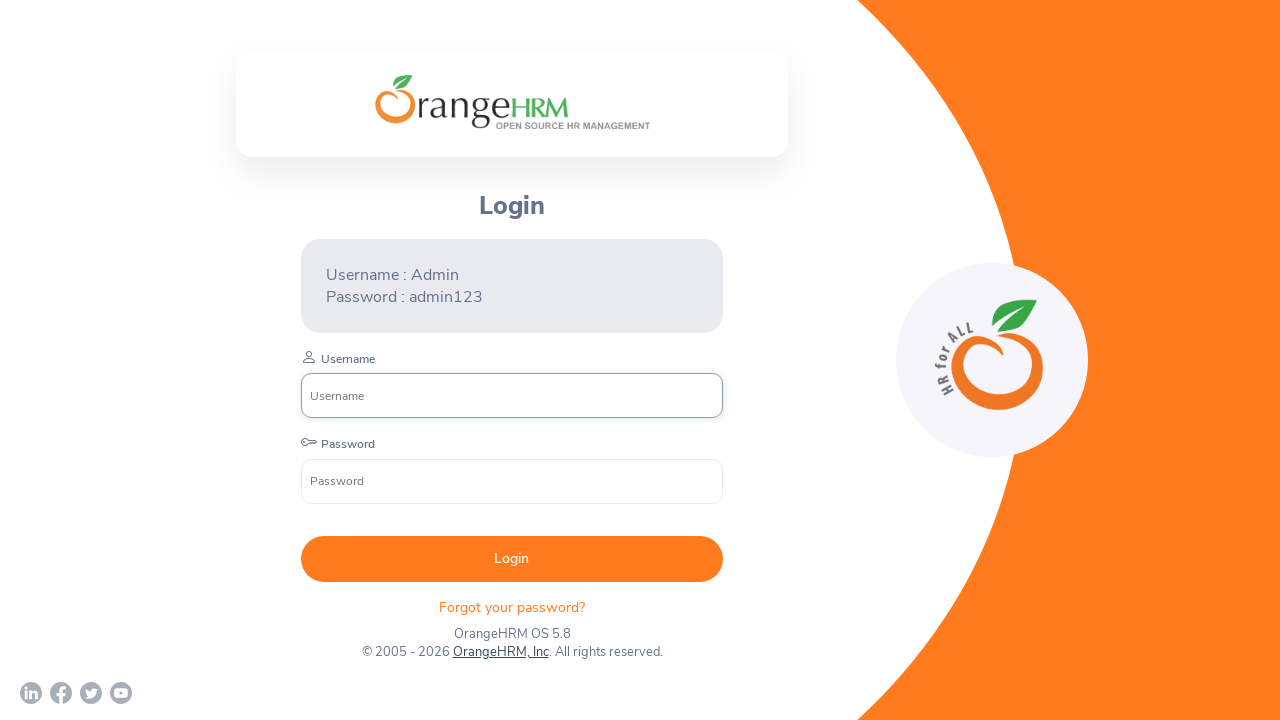

Verified OrangeHRM login page title is correct
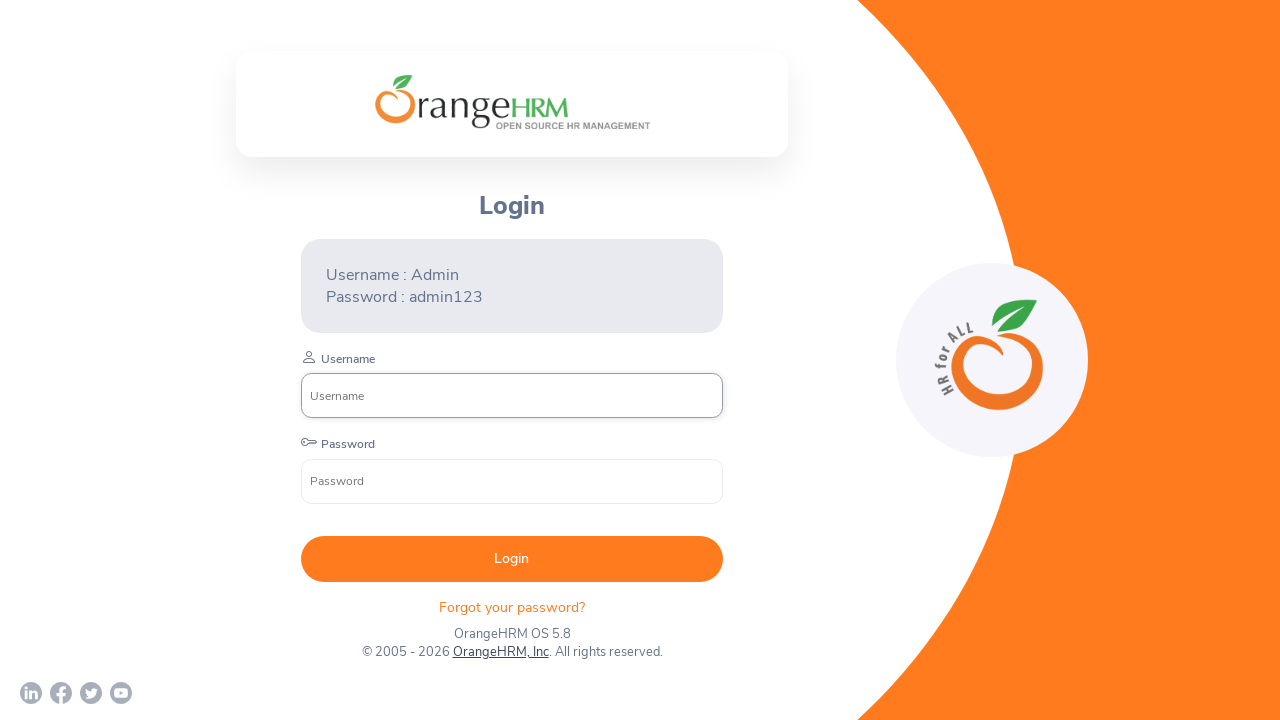

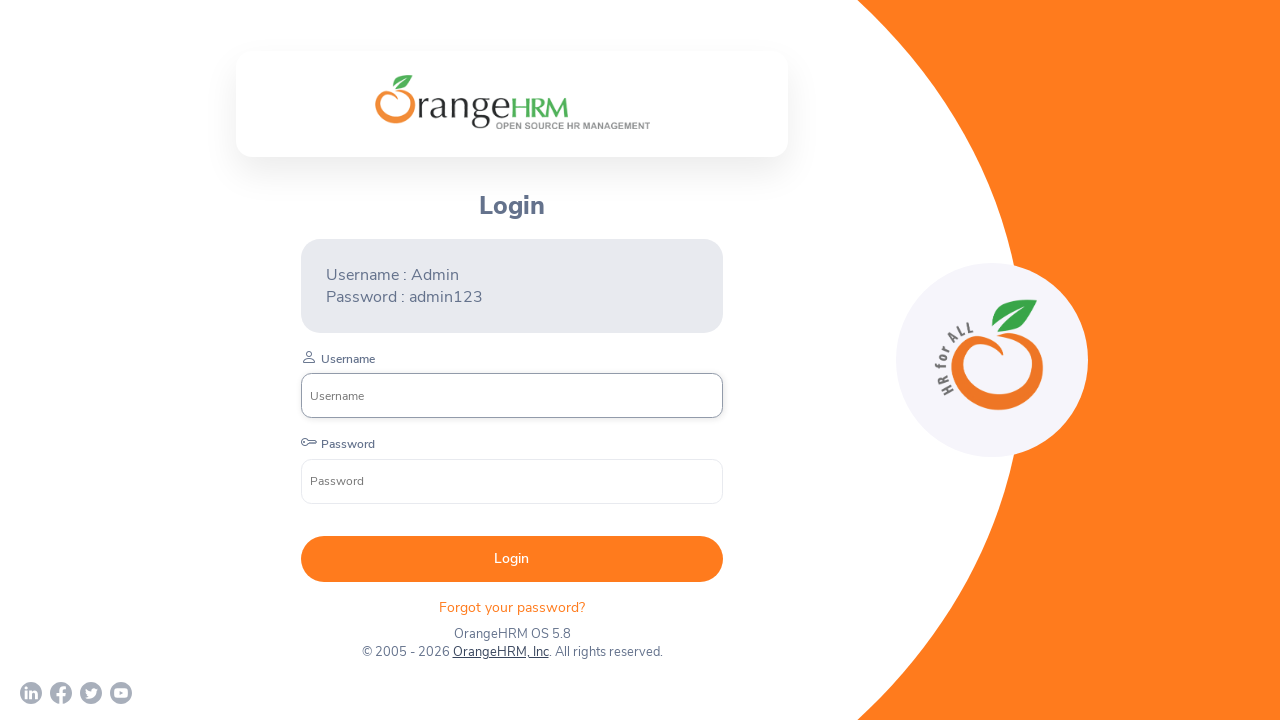